Tests key press functionality by typing a character into an input field, verifying the result, then pressing backspace and verifying the updated result.

Starting URL: https://the-internet.herokuapp.com/key_presses

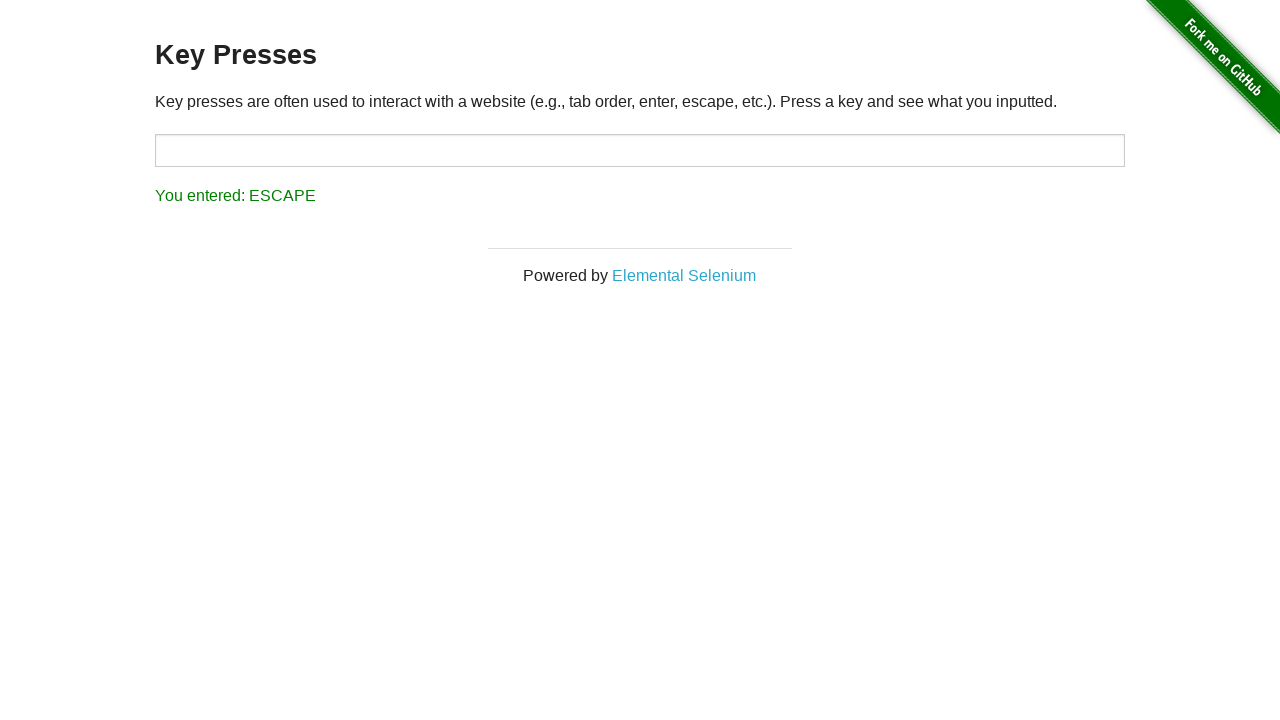

Typed 's' into the target input field on #target
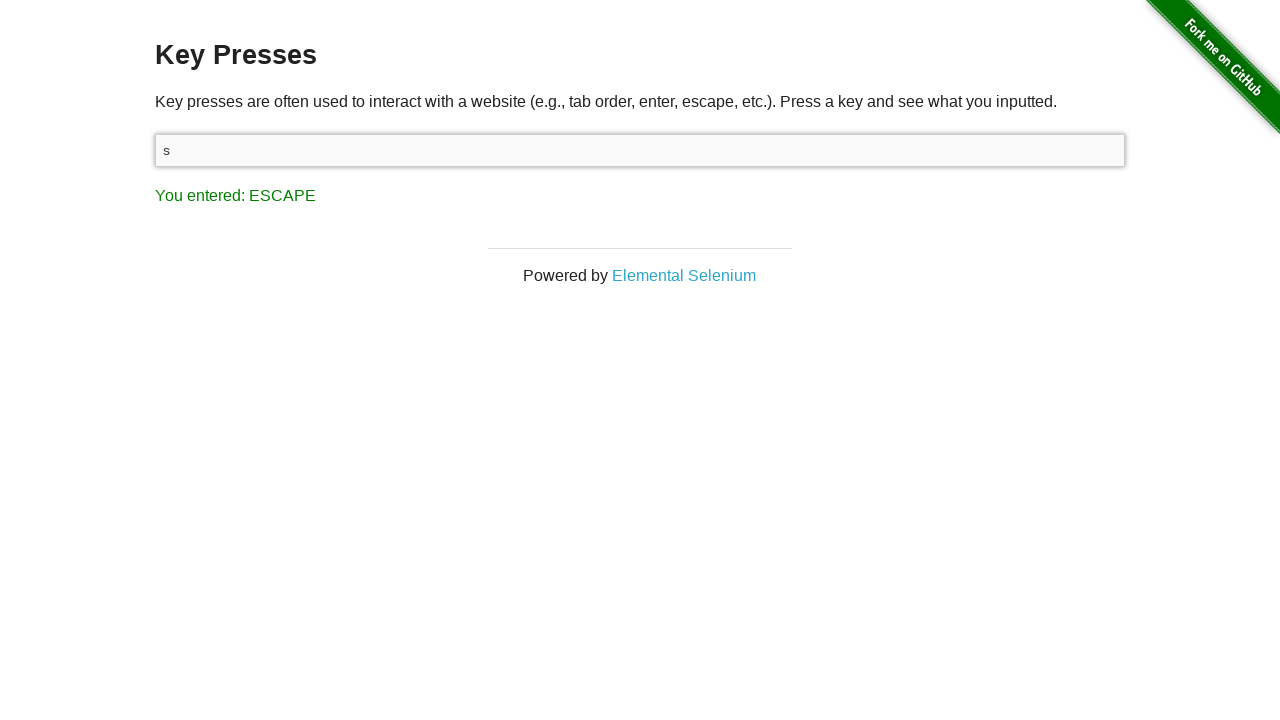

Verified result element is visible after typing 's'
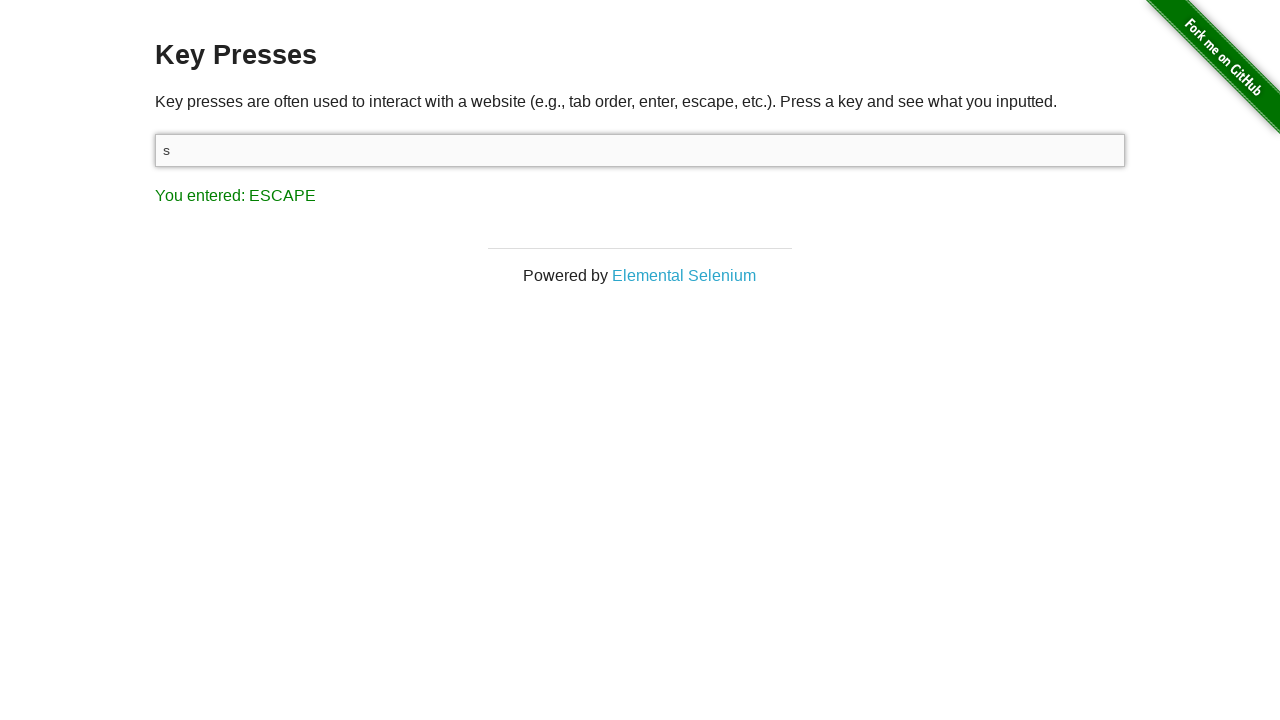

Pressed backspace key to delete the character
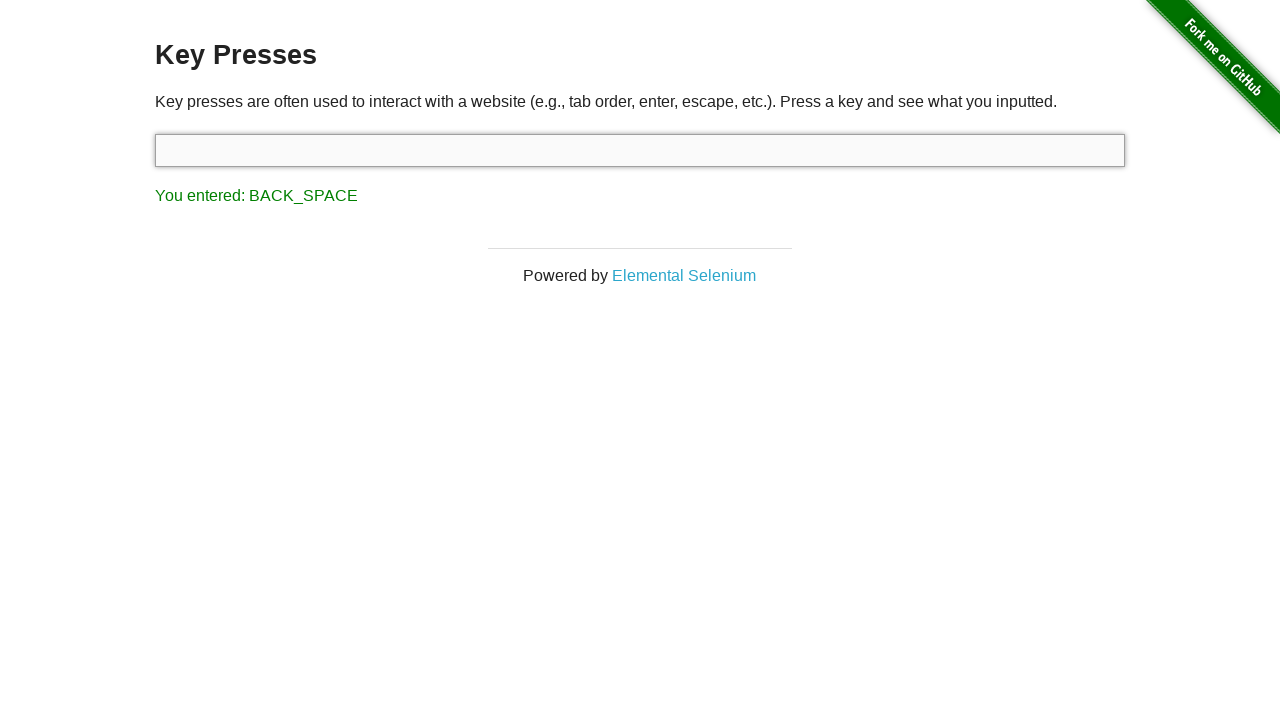

Verified result element is visible after pressing backspace
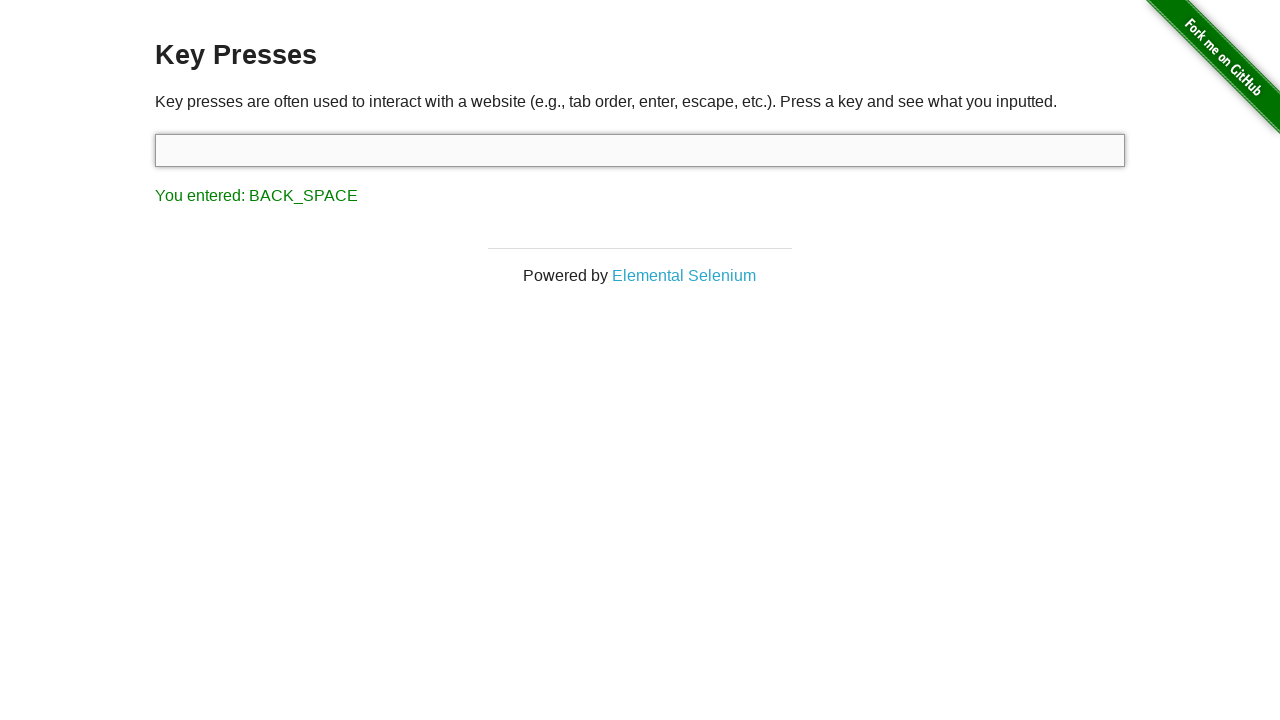

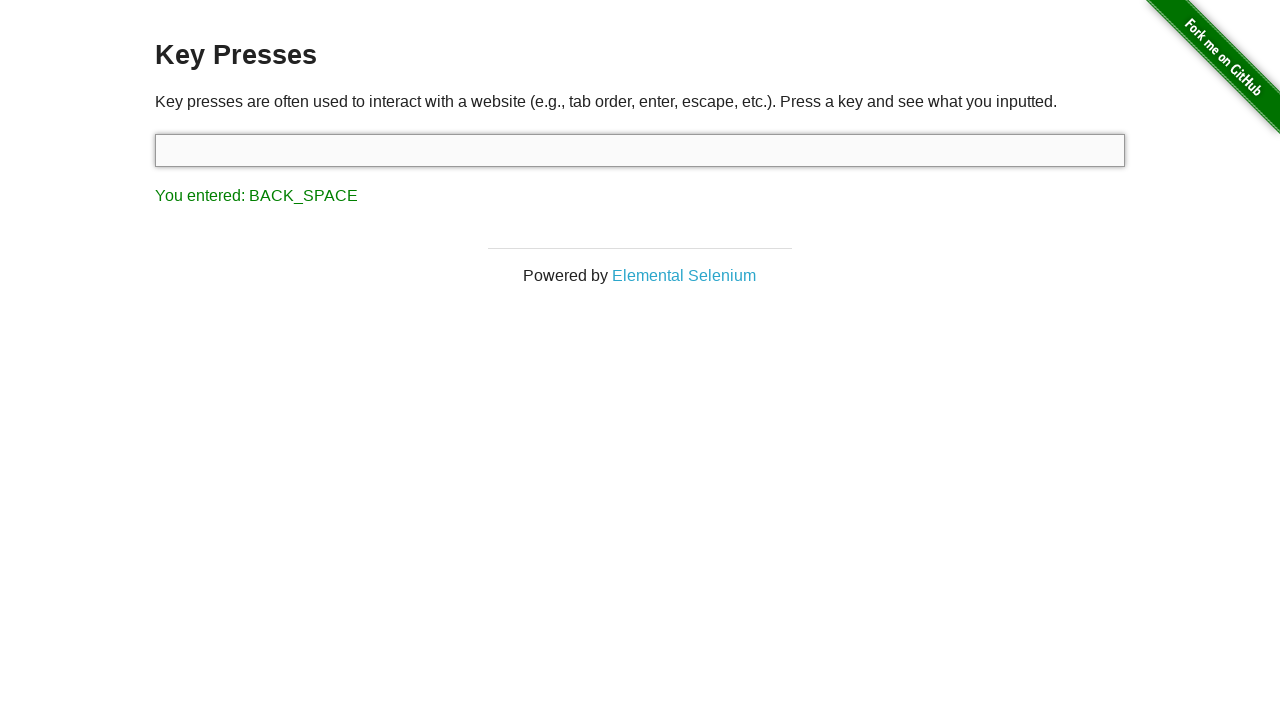